Tests A/B Testing page navigation by clicking on the A/B Testing link and verifying the page heading

Starting URL: https://the-internet.herokuapp.com/

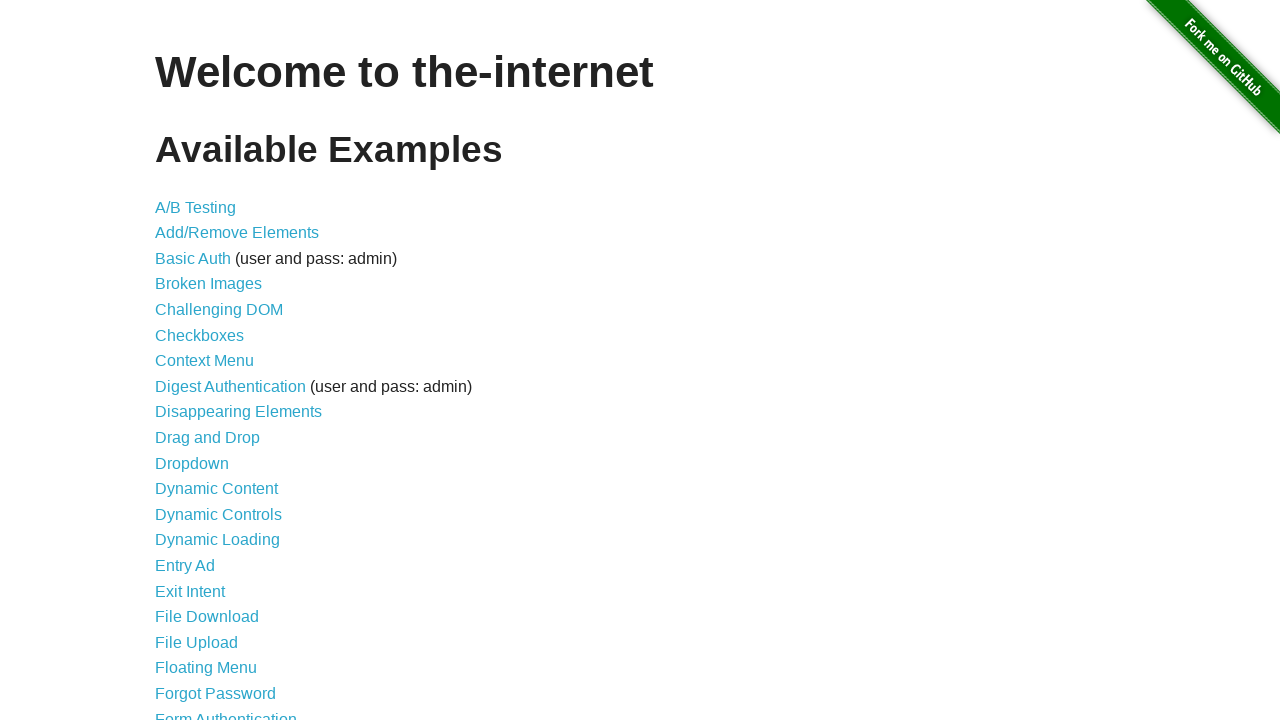

Clicked on A/B Testing link at (196, 207) on #content > ul > li:nth-child(1) > a
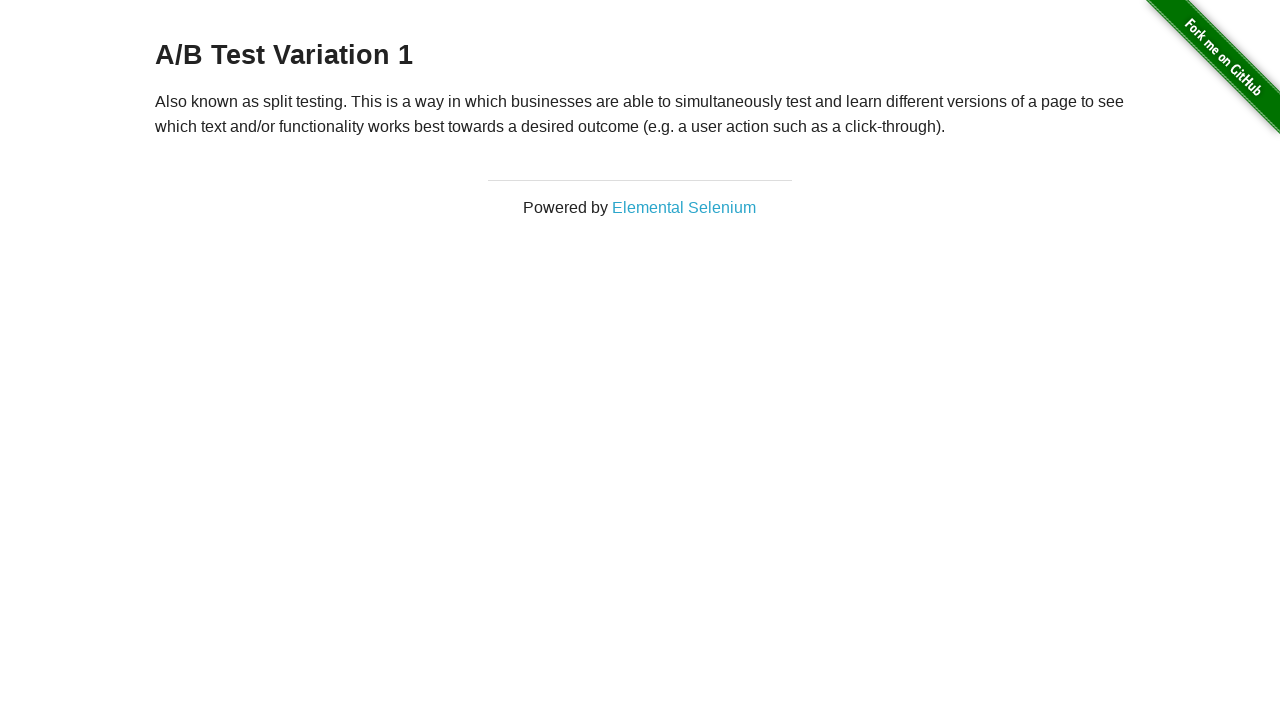

A/B Testing page heading loaded
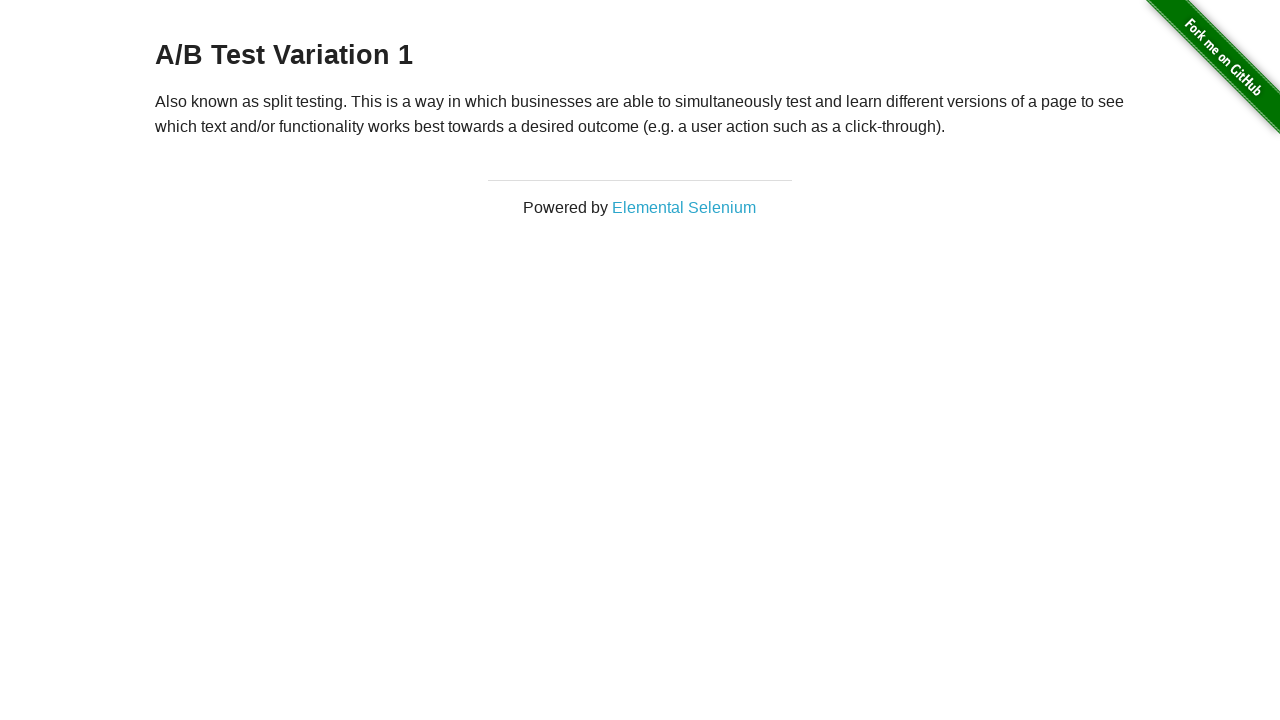

Retrieved page heading: 'A/B Test Variation 1'
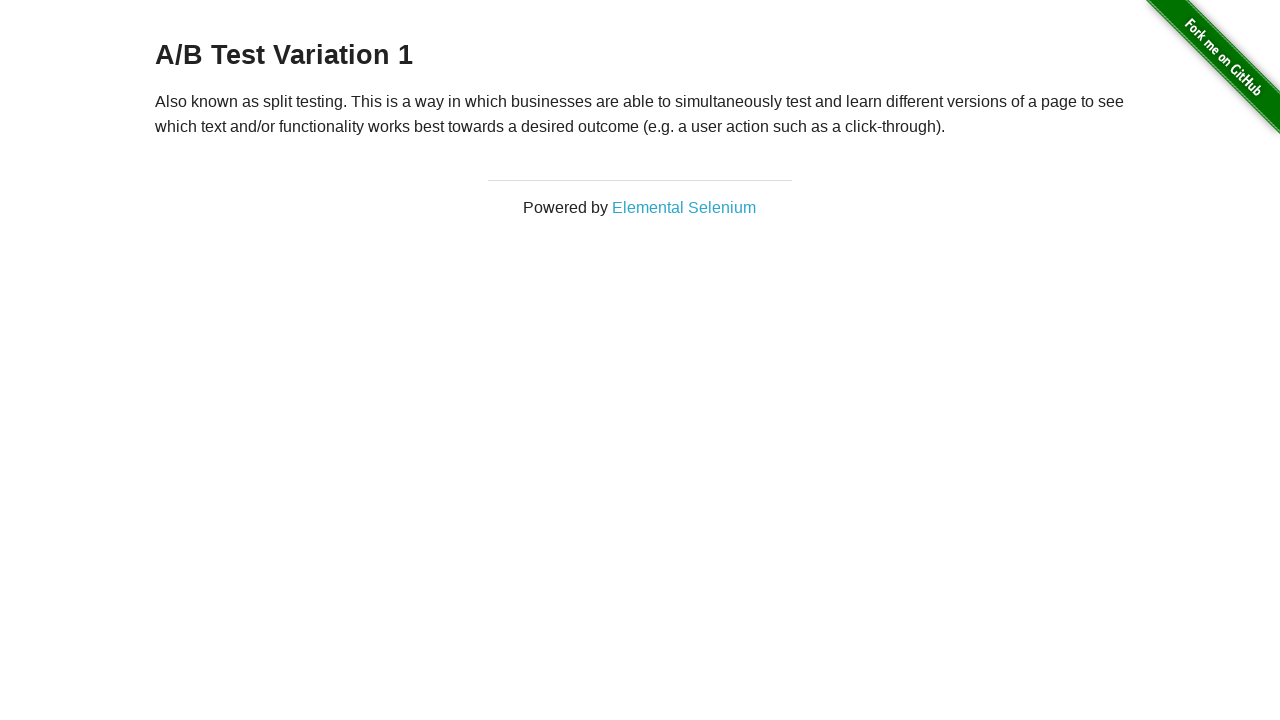

Verified that page heading contains 'A/B'
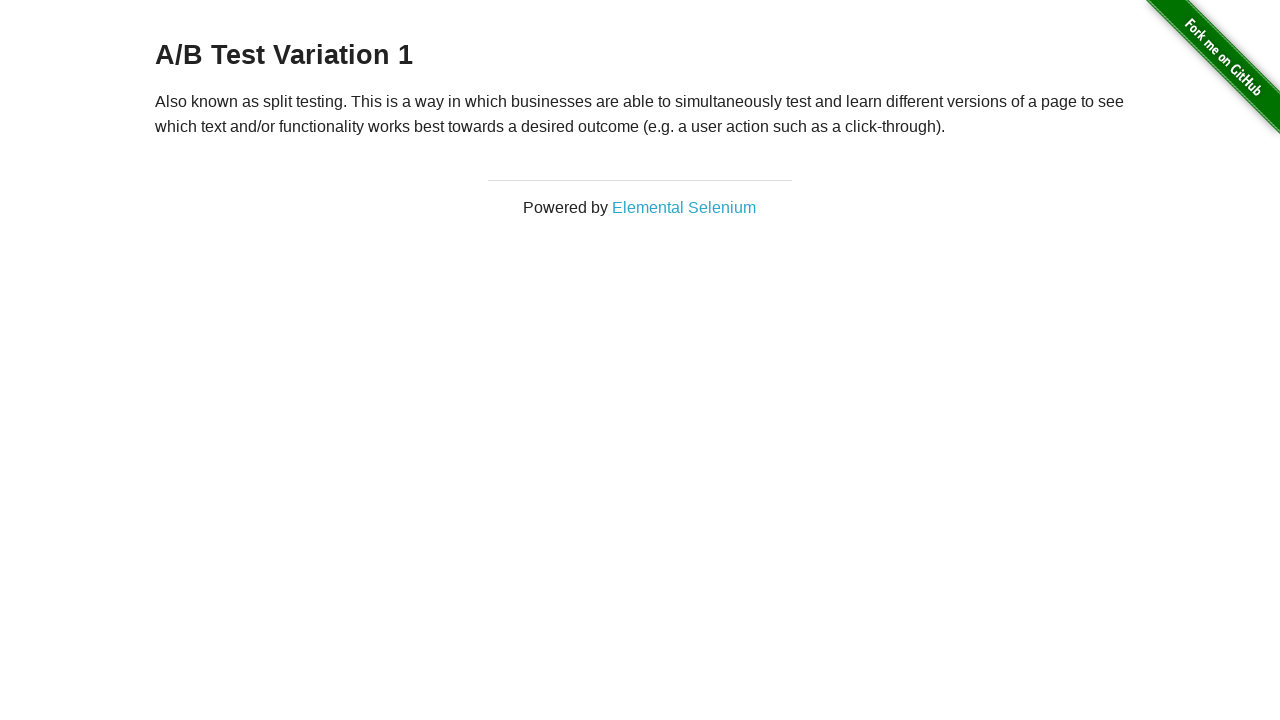

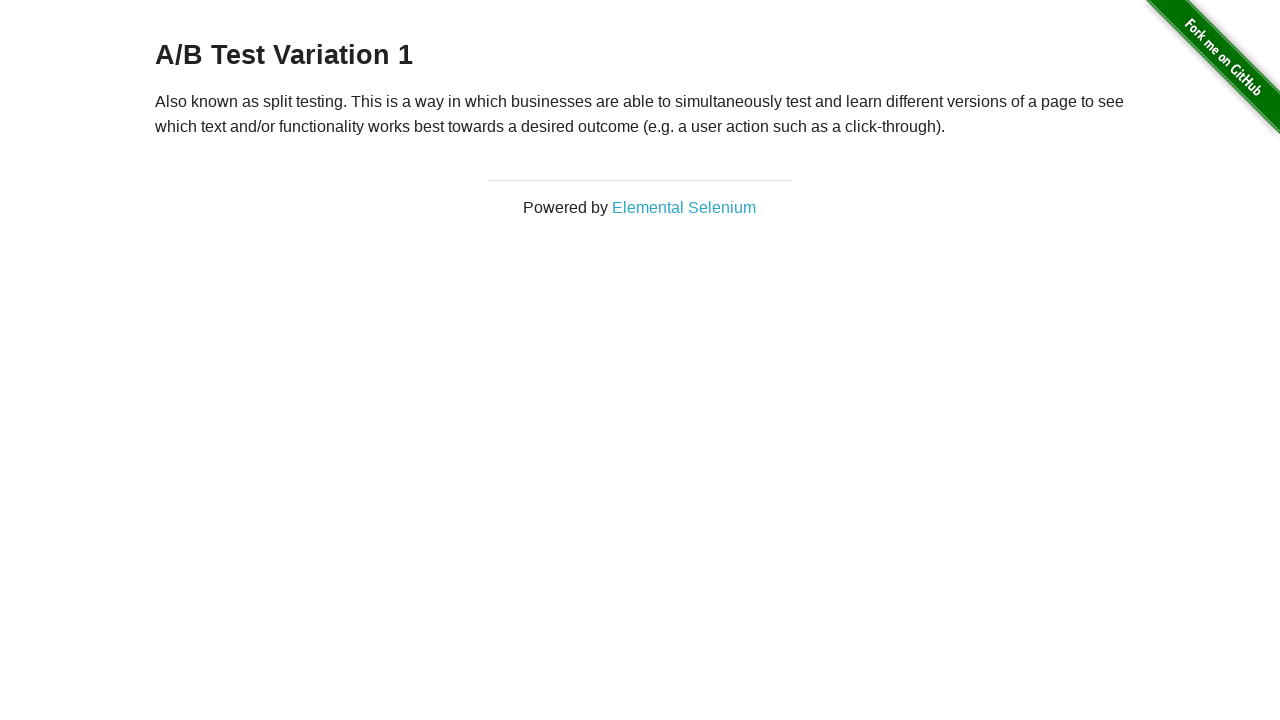